Tests that clicking Clear completed removes completed items from the list

Starting URL: https://demo.playwright.dev/todomvc

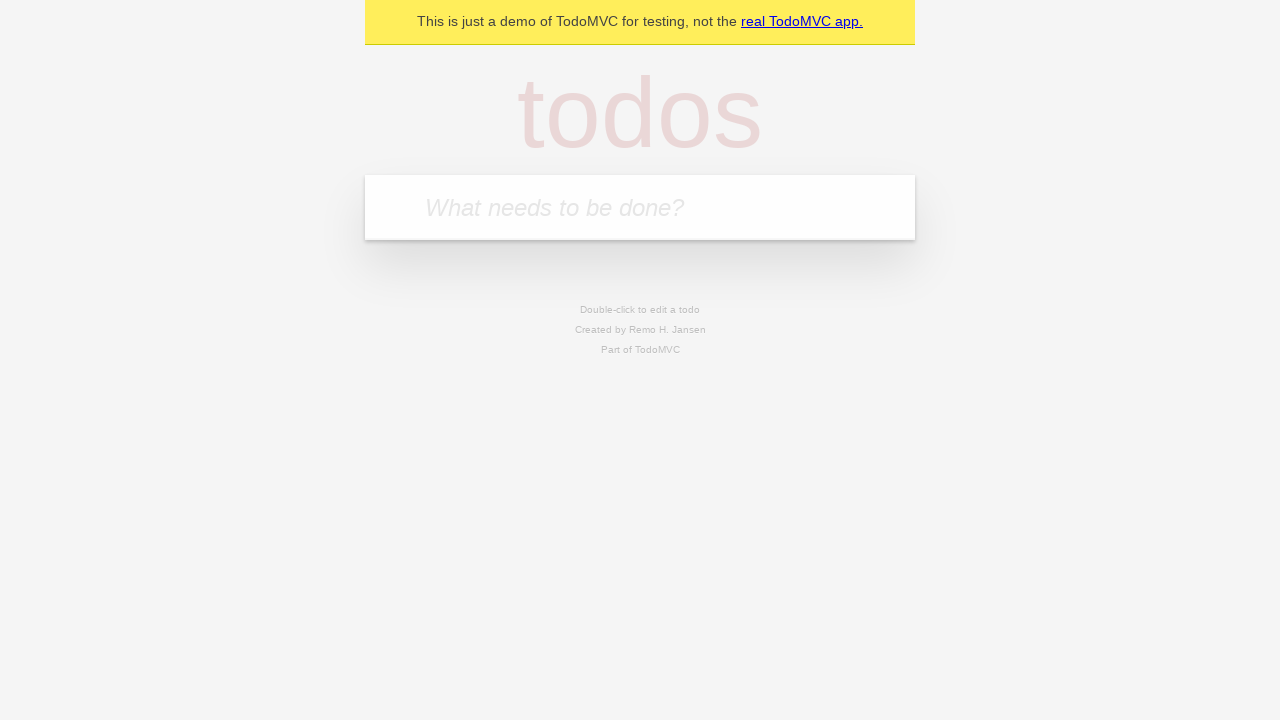

Filled todo input with 'buy some cheese' on internal:attr=[placeholder="What needs to be done?"i]
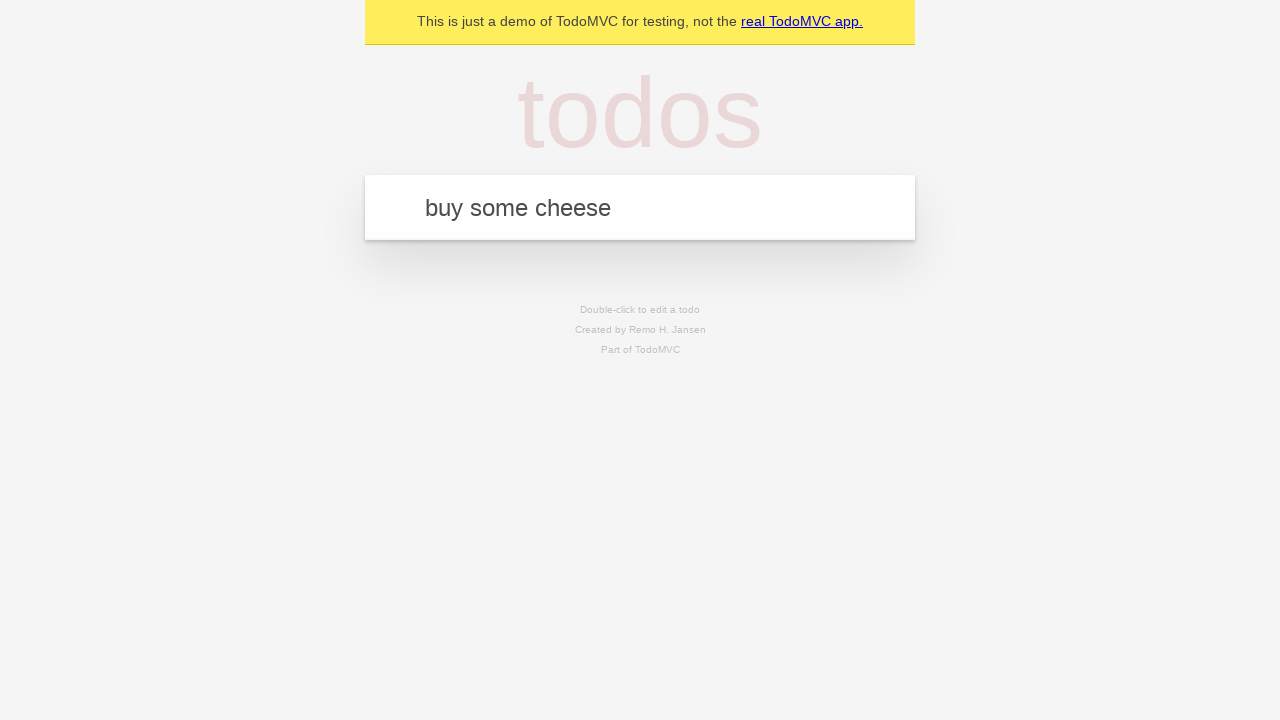

Pressed Enter to add first todo on internal:attr=[placeholder="What needs to be done?"i]
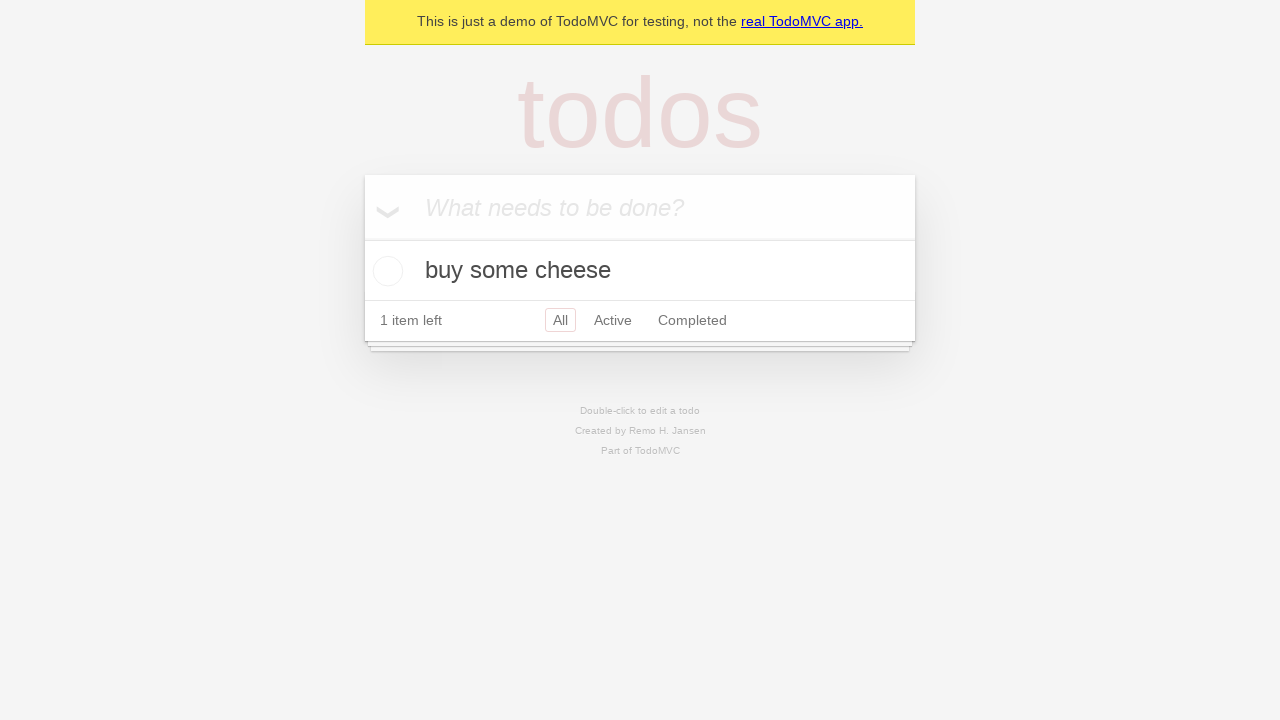

Filled todo input with 'feed the cat' on internal:attr=[placeholder="What needs to be done?"i]
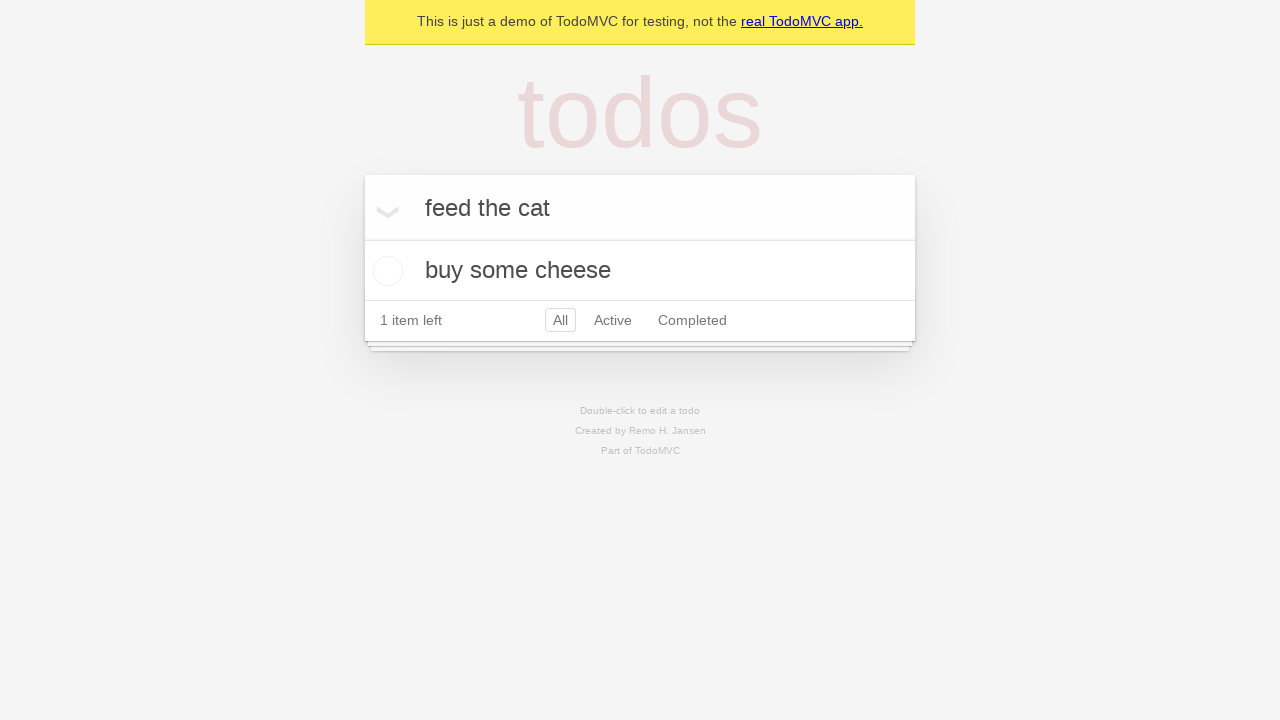

Pressed Enter to add second todo on internal:attr=[placeholder="What needs to be done?"i]
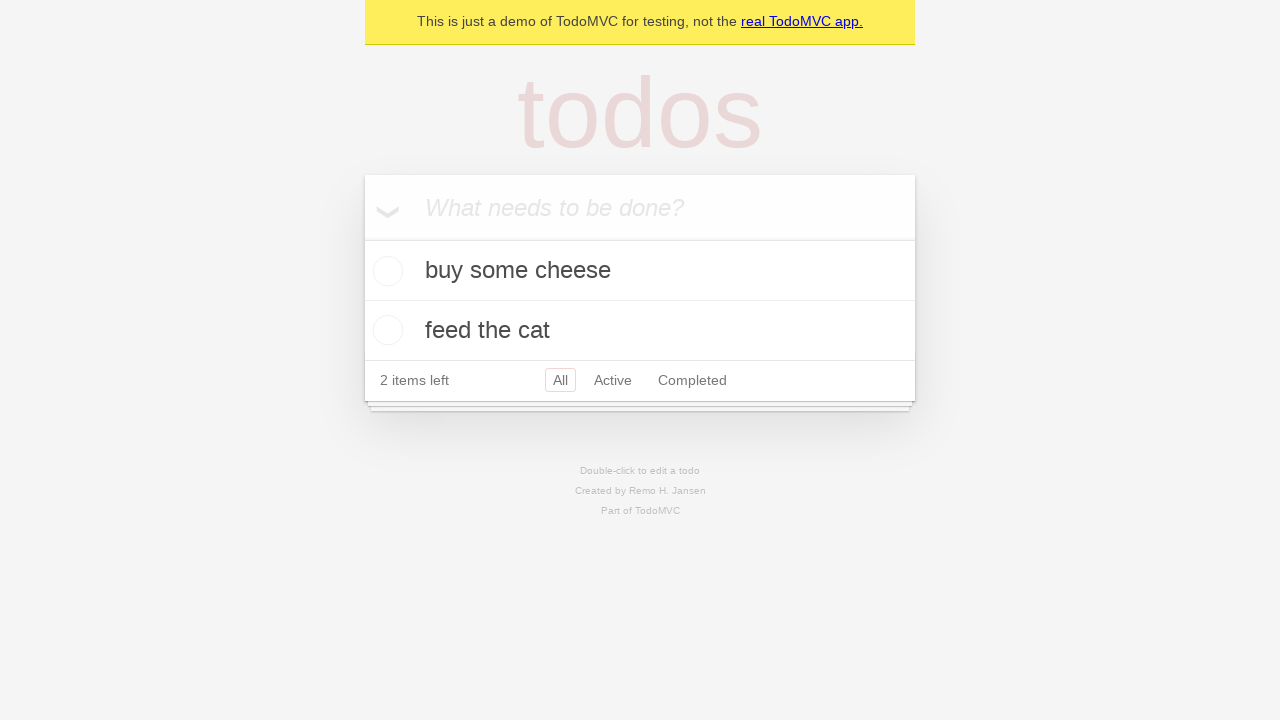

Filled todo input with 'book a doctors appointment' on internal:attr=[placeholder="What needs to be done?"i]
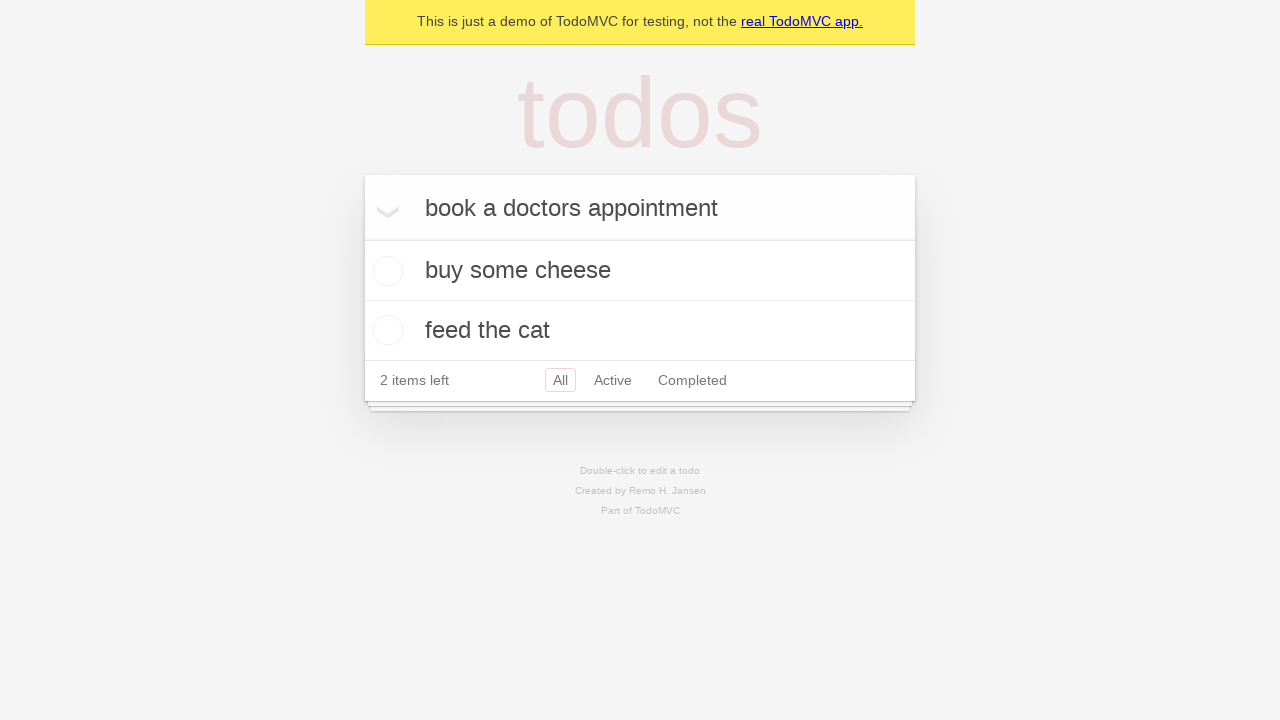

Pressed Enter to add third todo on internal:attr=[placeholder="What needs to be done?"i]
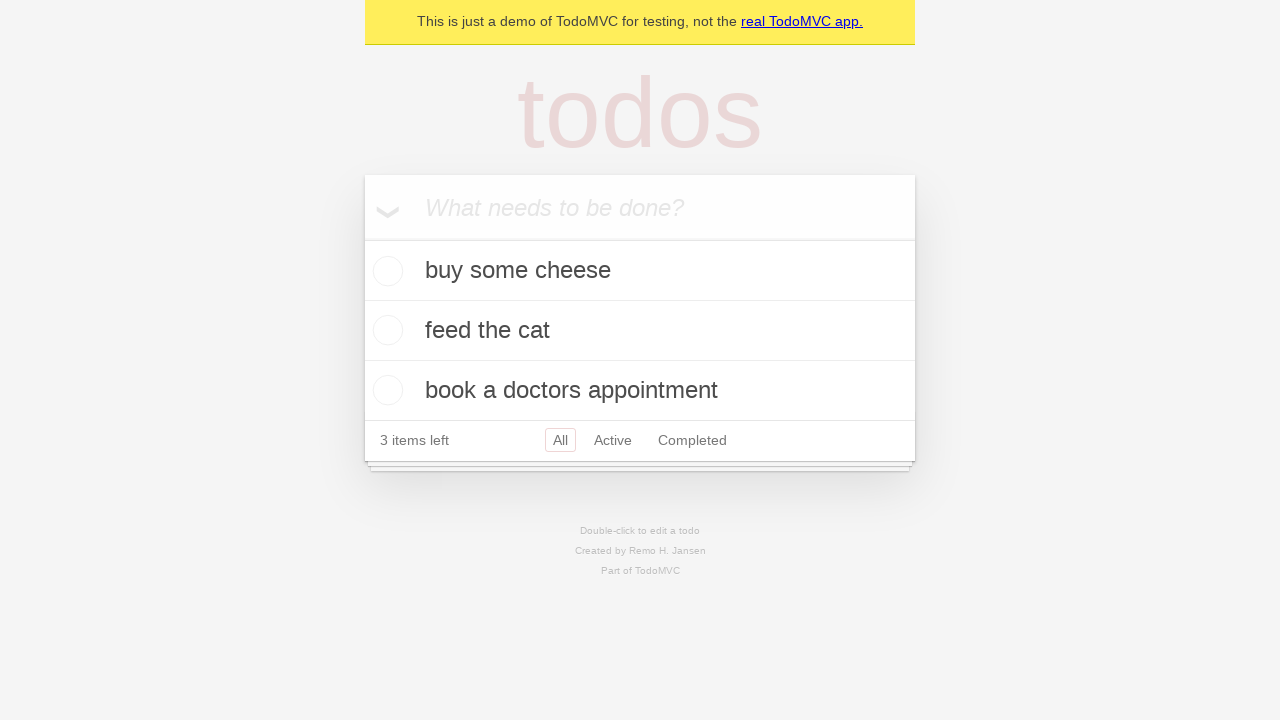

Waited for third todo item to appear
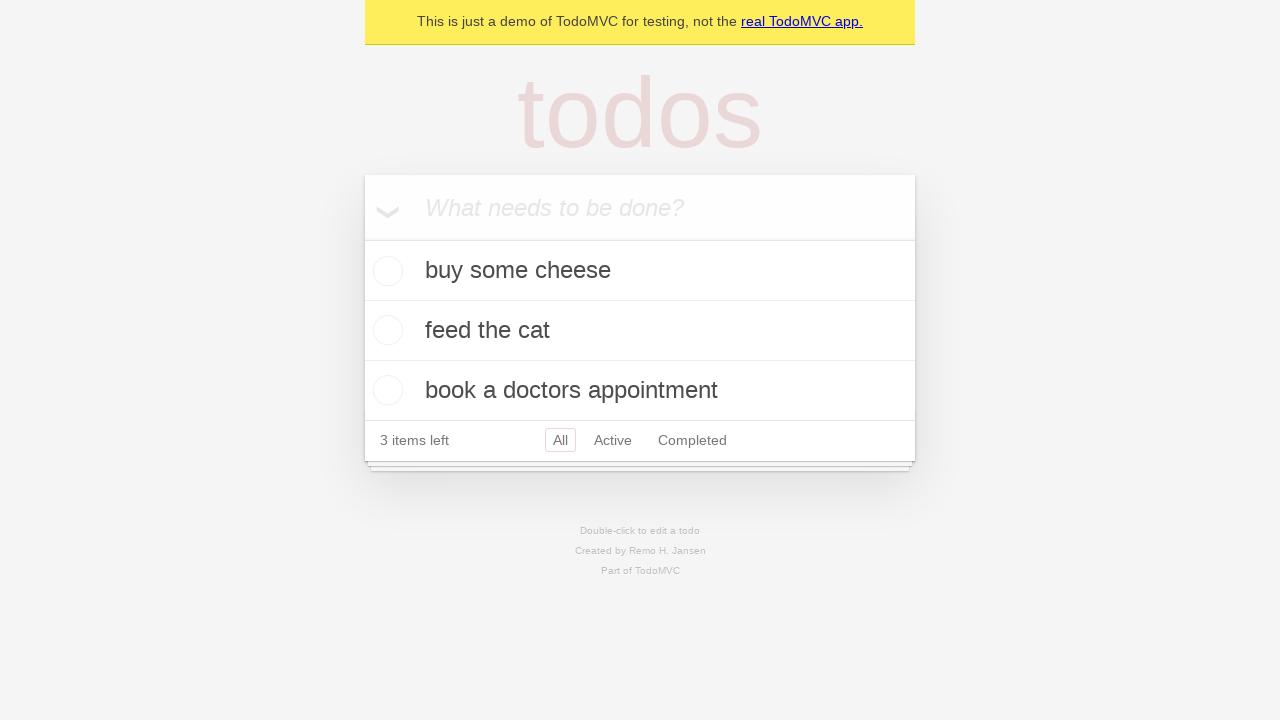

Checked the second todo item as completed at (385, 330) on internal:testid=[data-testid="todo-item"s] >> nth=1 >> internal:role=checkbox
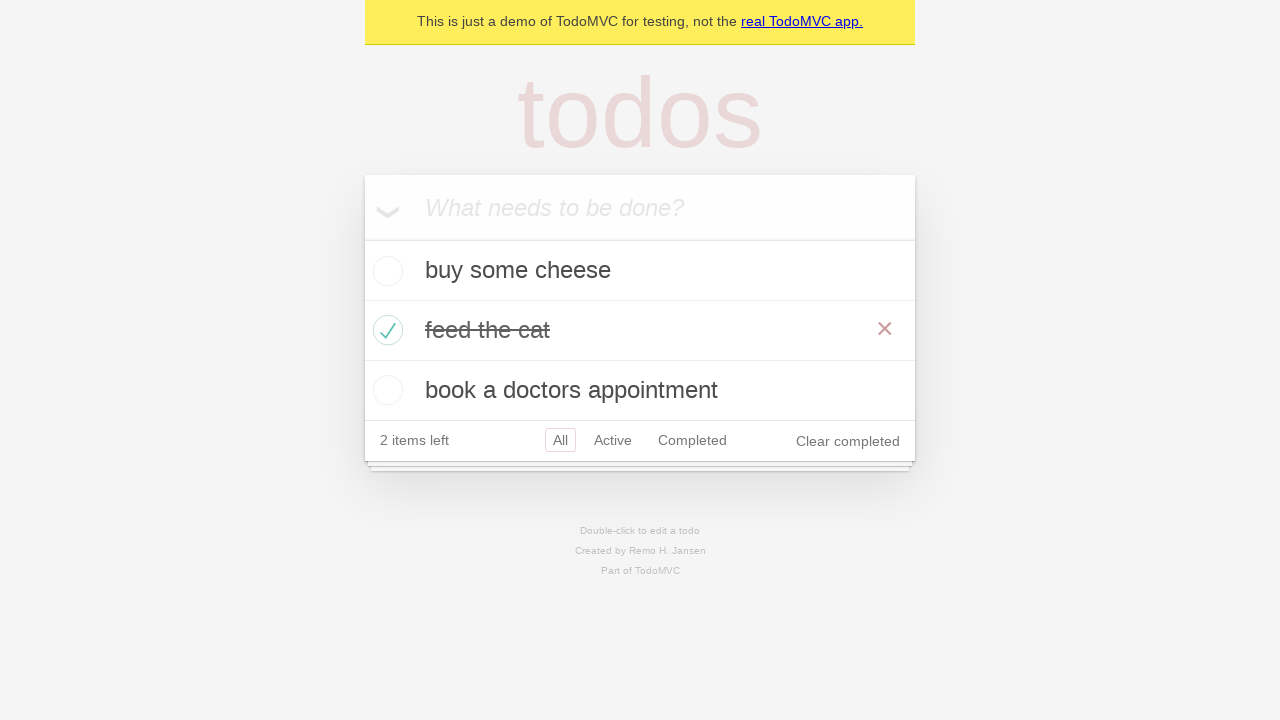

Clicked 'Clear completed' button to remove completed items at (848, 441) on internal:role=button[name="Clear completed"i]
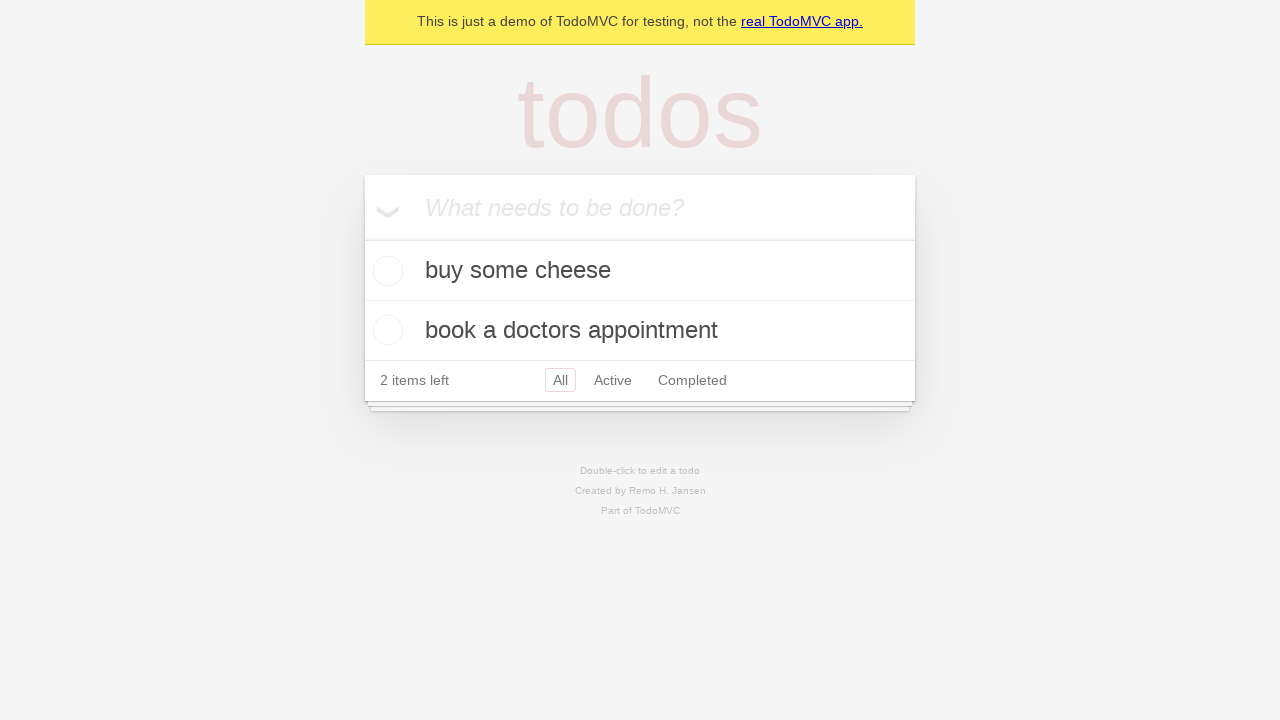

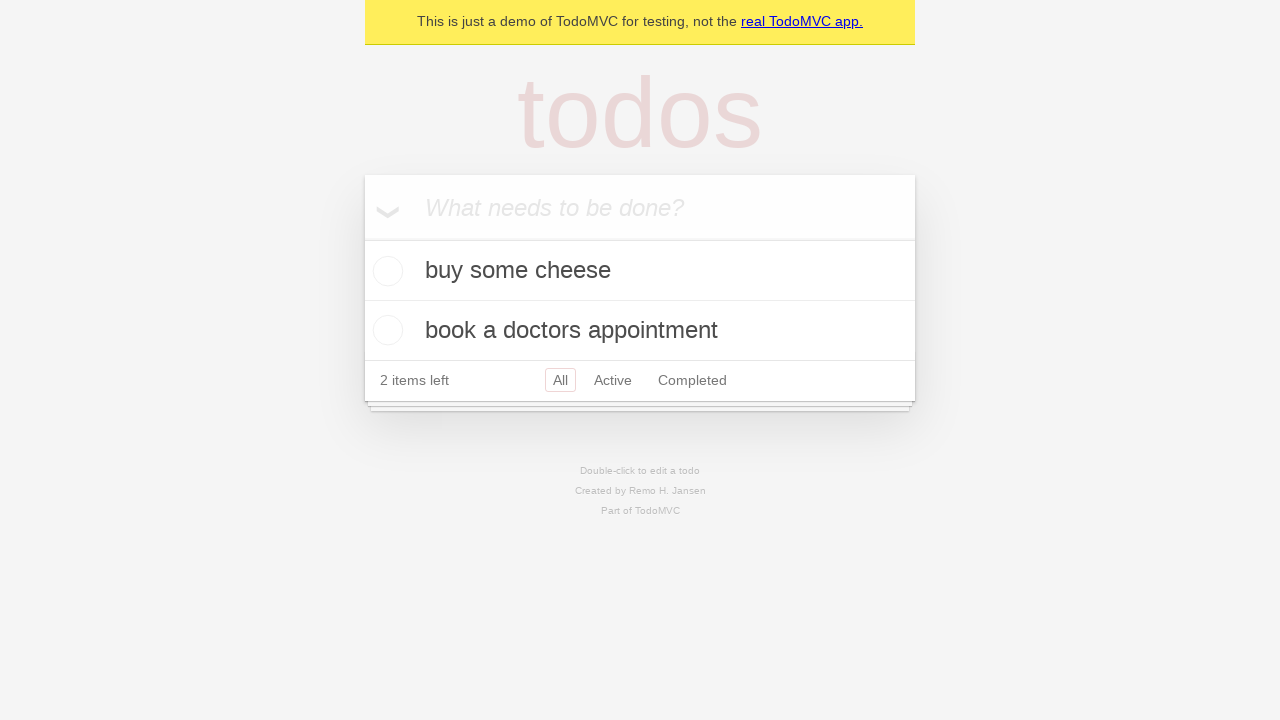